Navigates to a dashboard page and performs a horizontal scroll to the right

Starting URL: https://dashboards.handmadeinteractive.com/jasonlove/

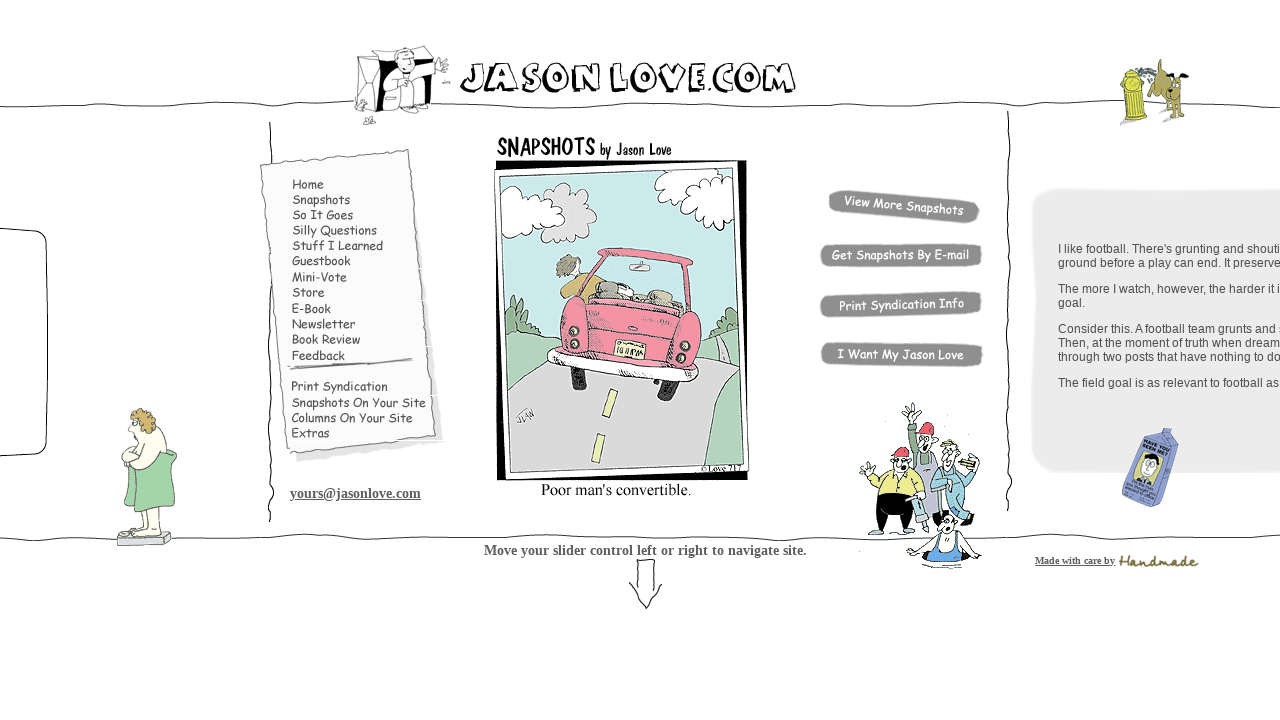

Navigated to dashboard page at https://dashboards.handmadeinteractive.com/jasonlove/
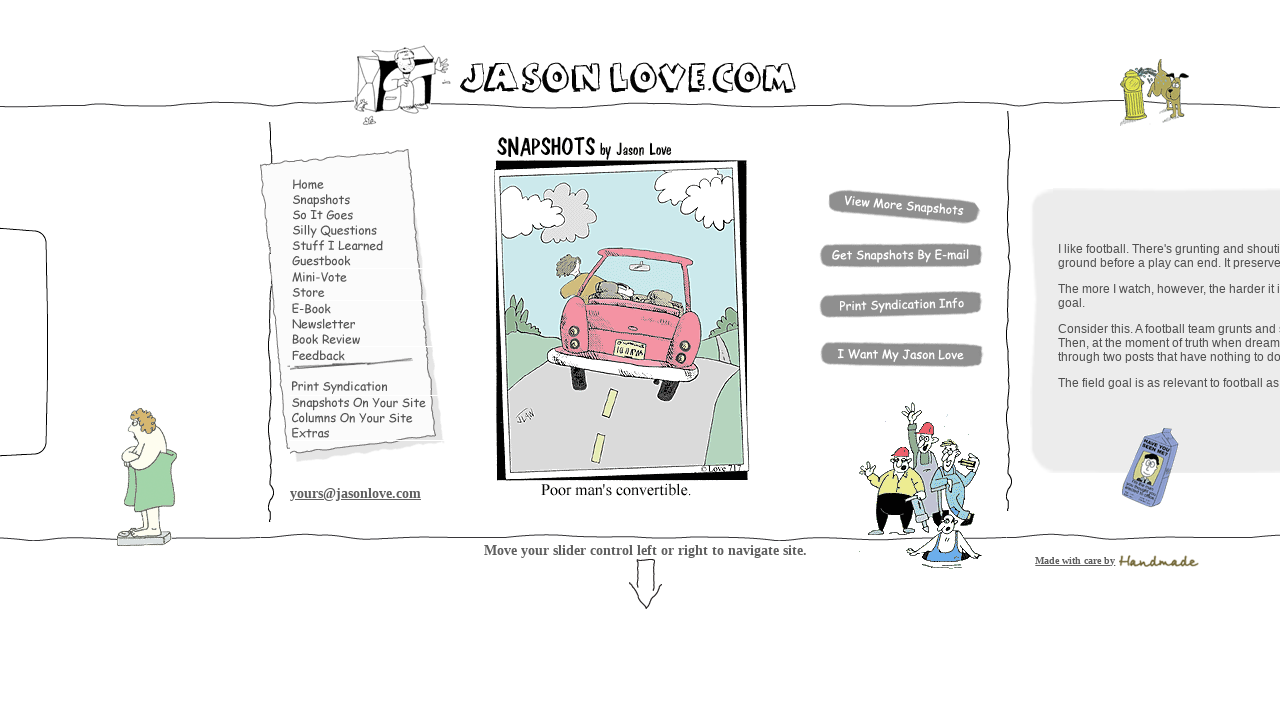

Scrolled horizontally to the right by 5000 pixels
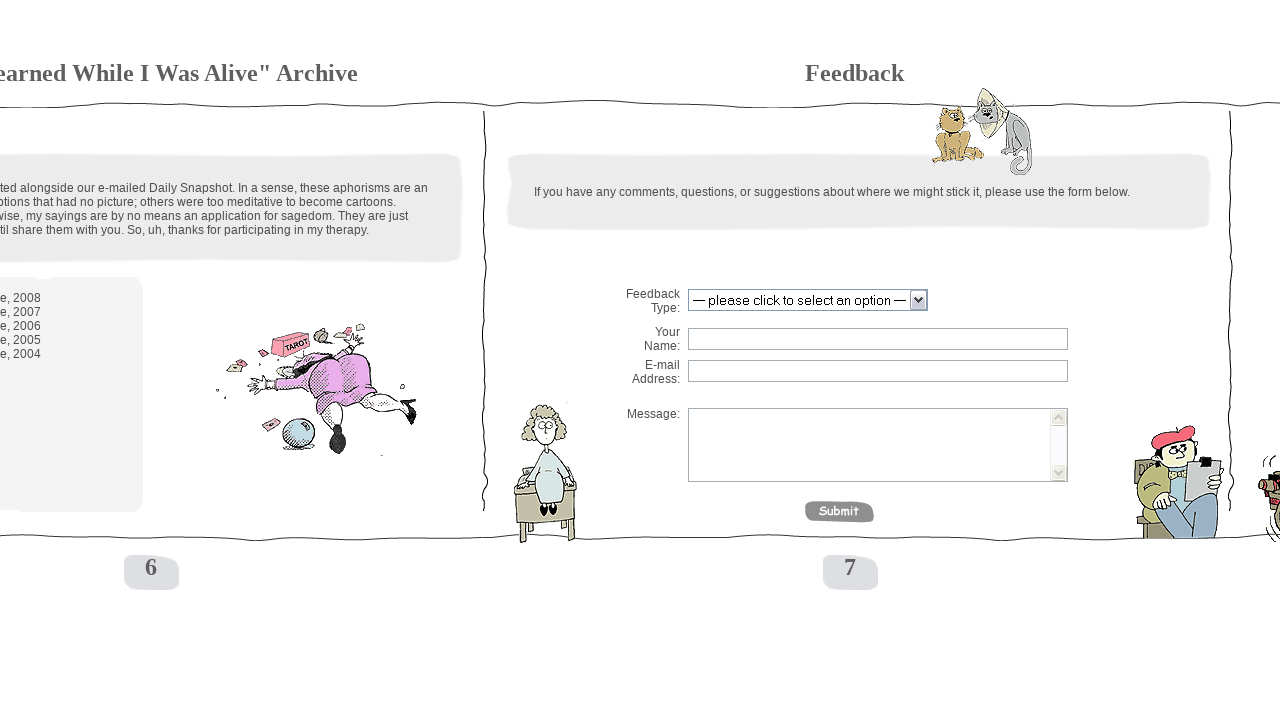

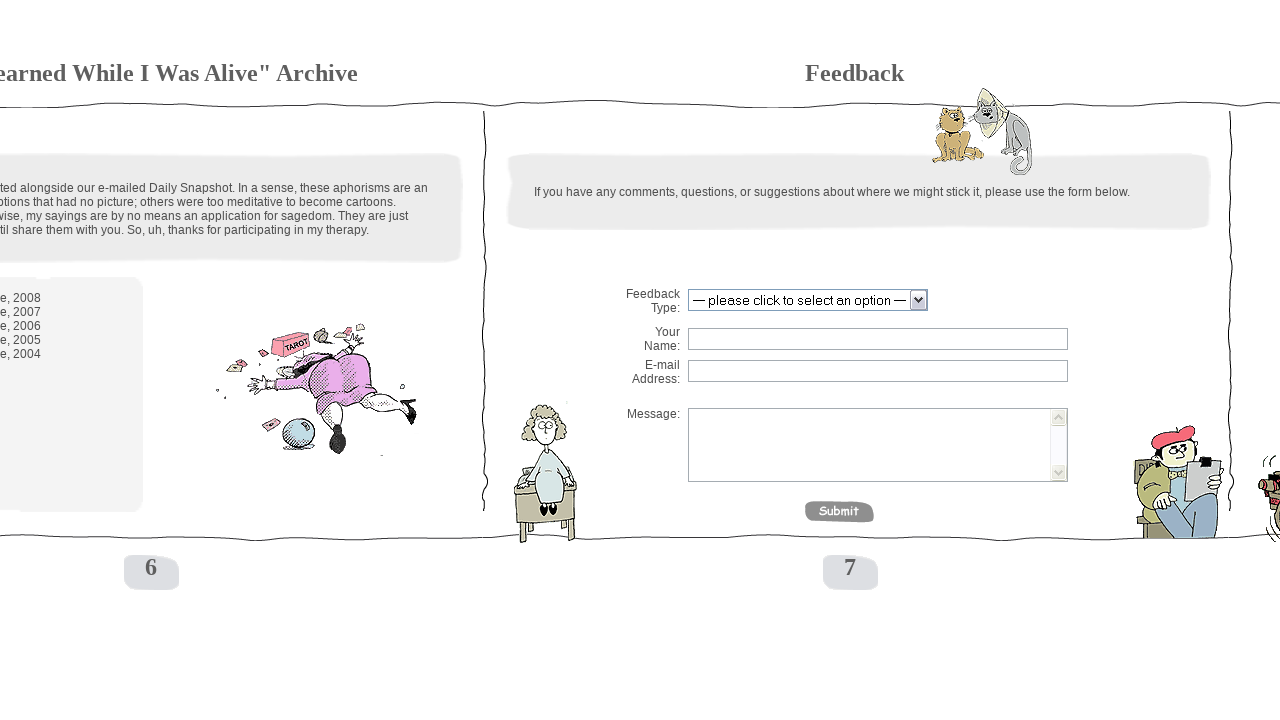